Tests the search functionality on RT.com by entering a search query "soros russia", submitting the search, and then clicking the "More" button to load additional results.

Starting URL: https://www.rt.com/

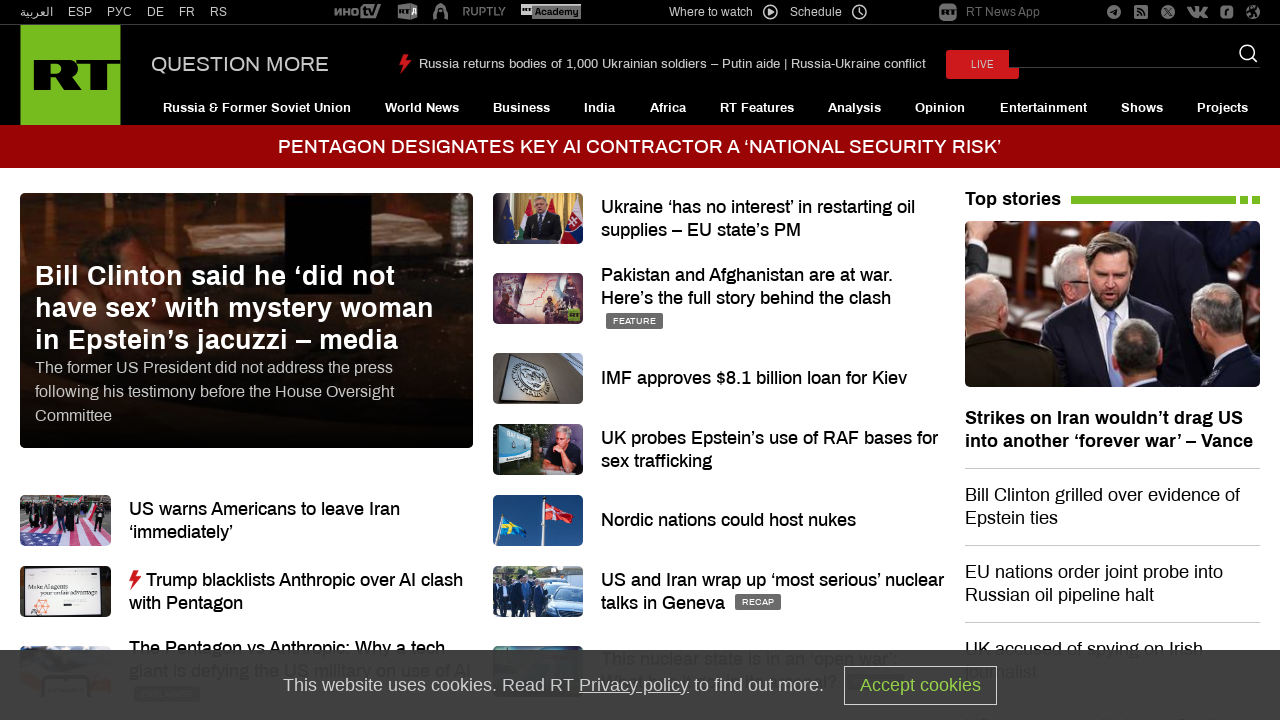

Filled search field with 'soros russia' on input[name='q']
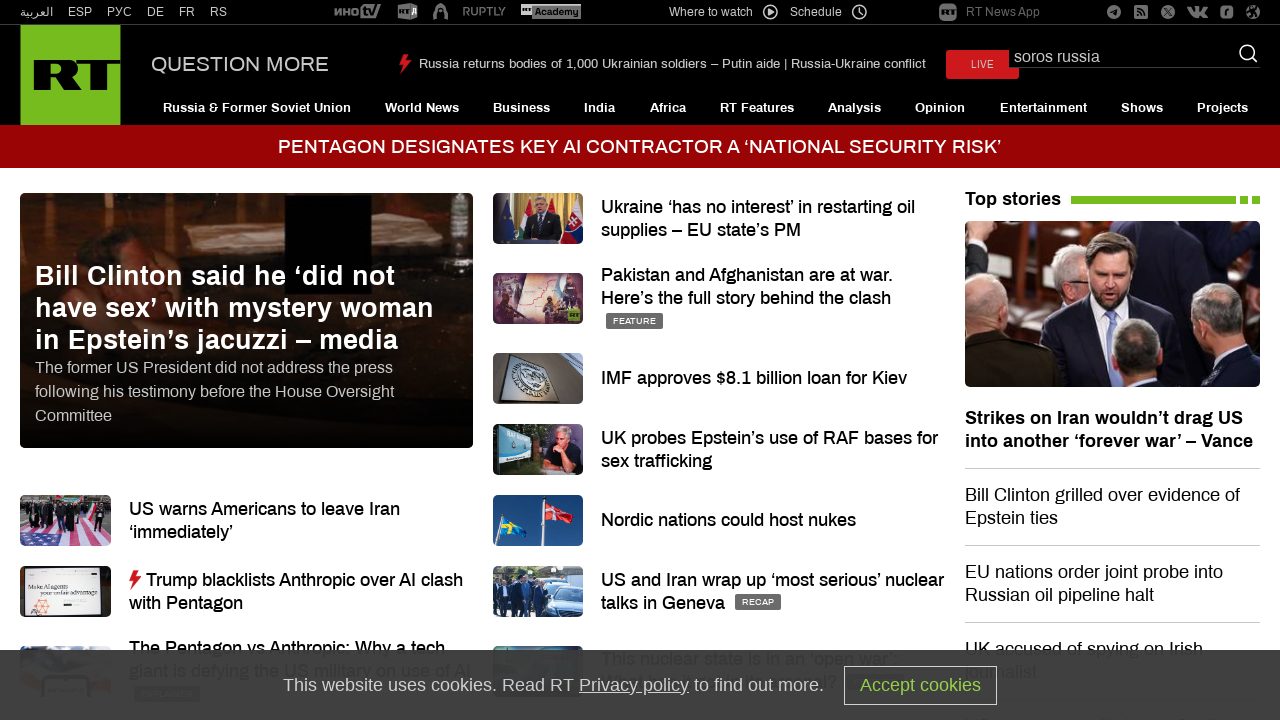

Pressed Enter to submit search query on input[name='q']
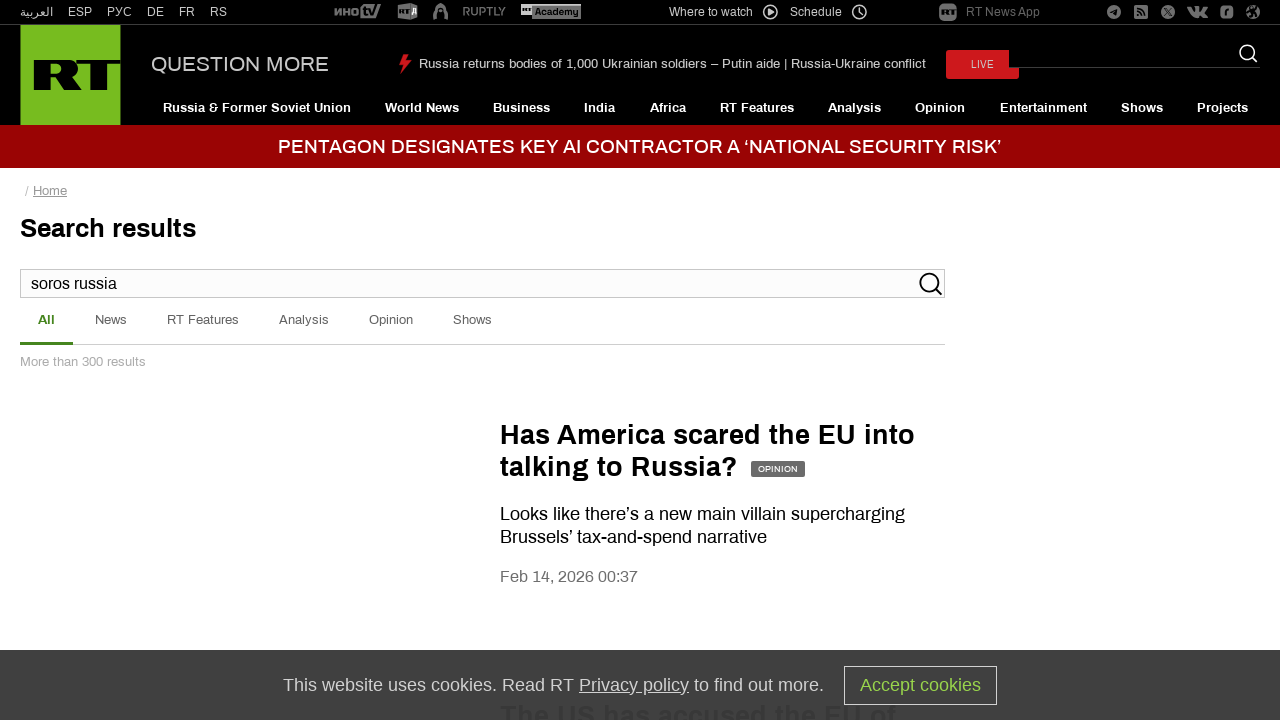

Search results loaded (networkidle)
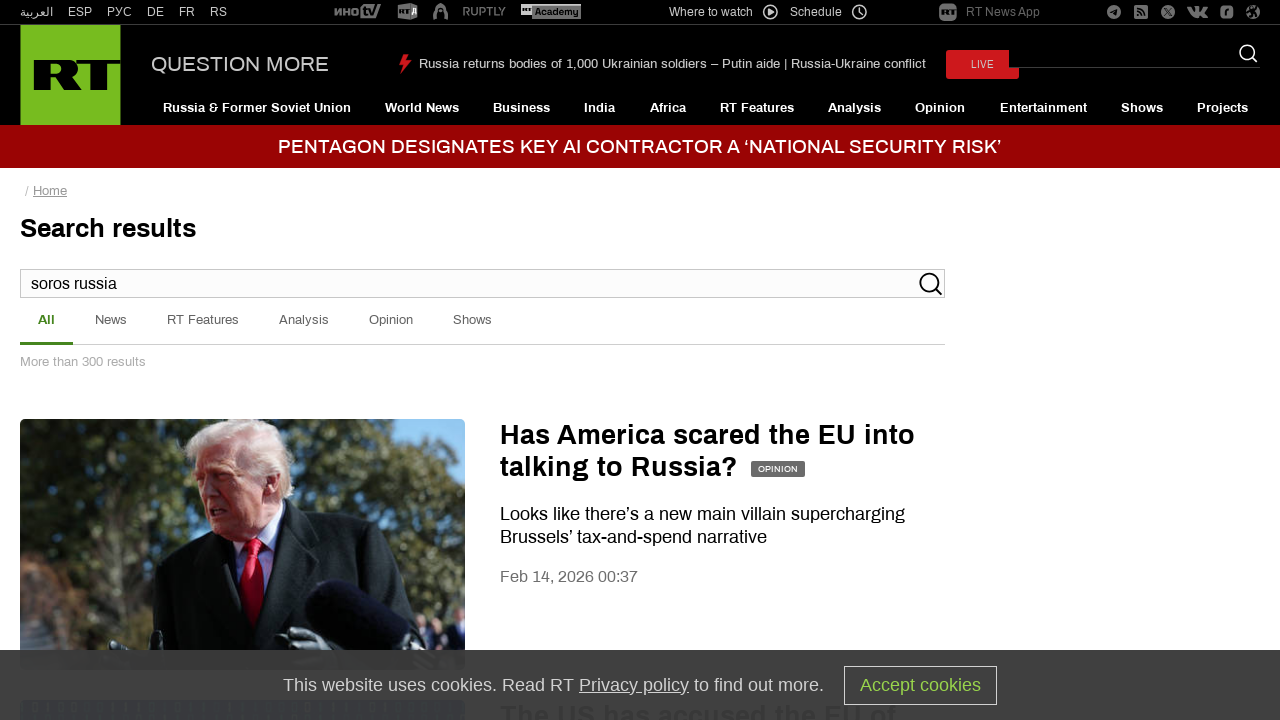

Clicked 'More' button to load additional results at (240, 65) on text=More
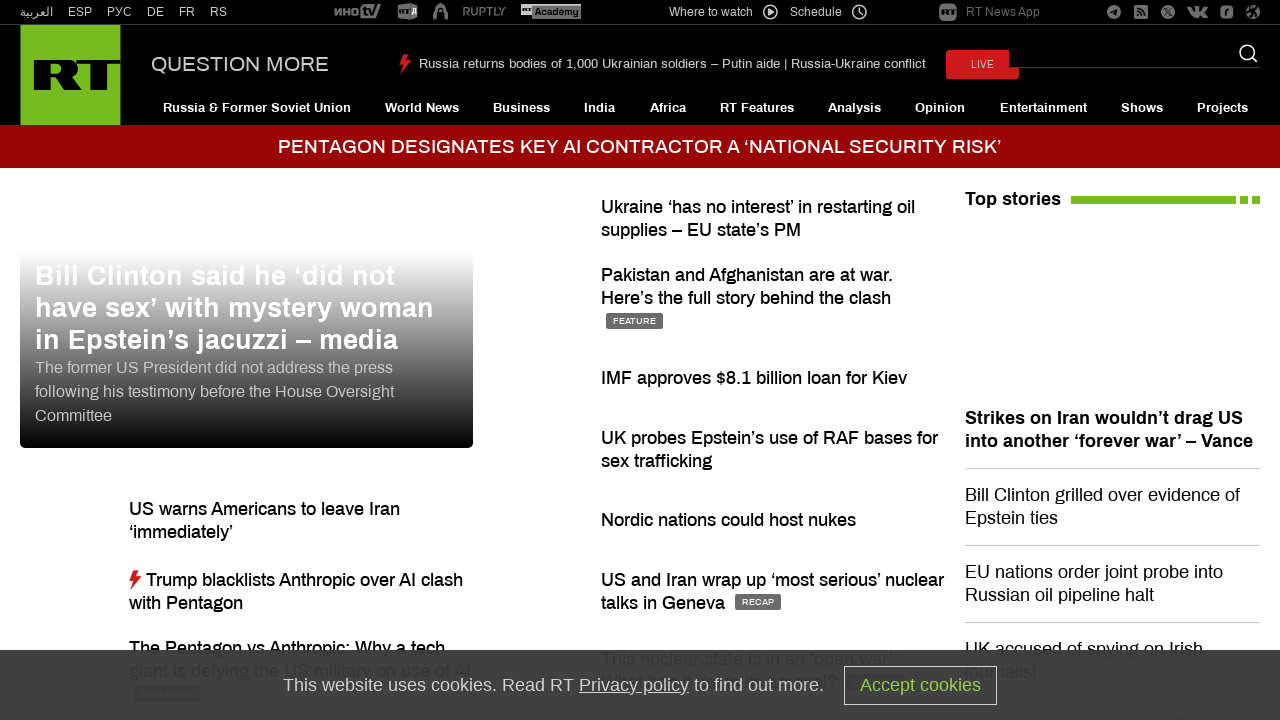

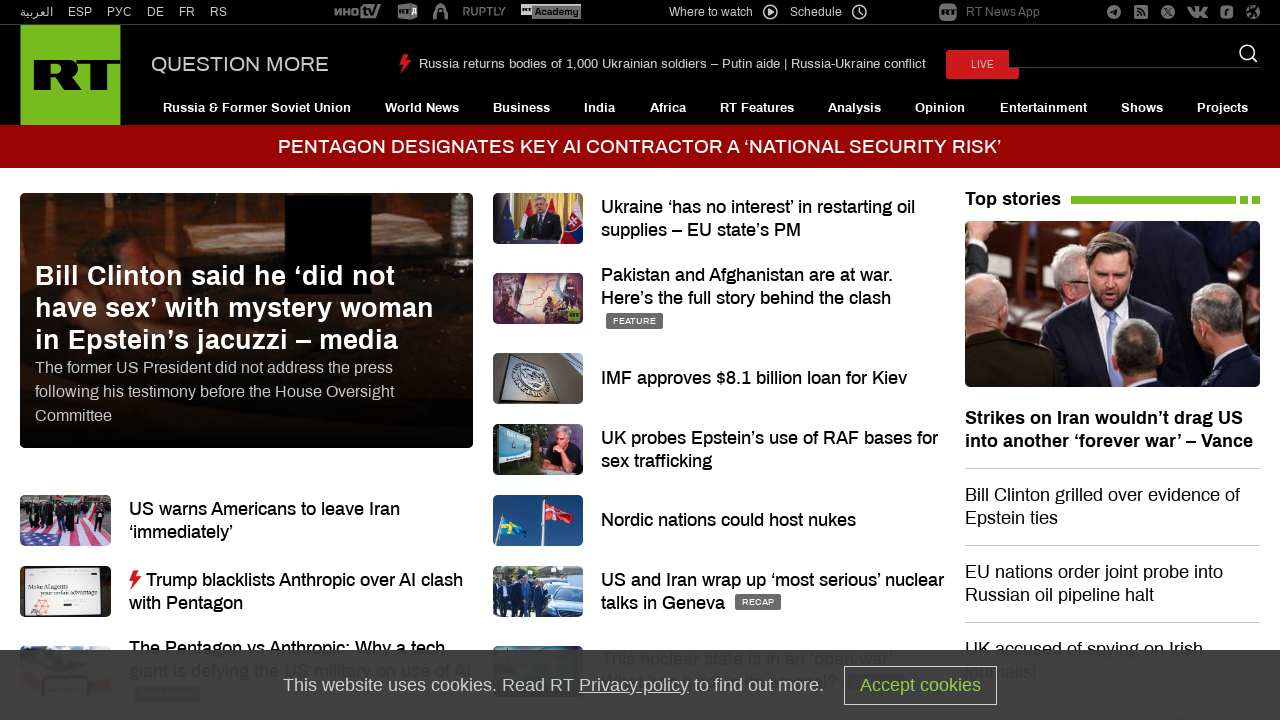